Tests brute force password attempt by trying different passwords from the page text

Starting URL: https://the-internet.herokuapp.com/

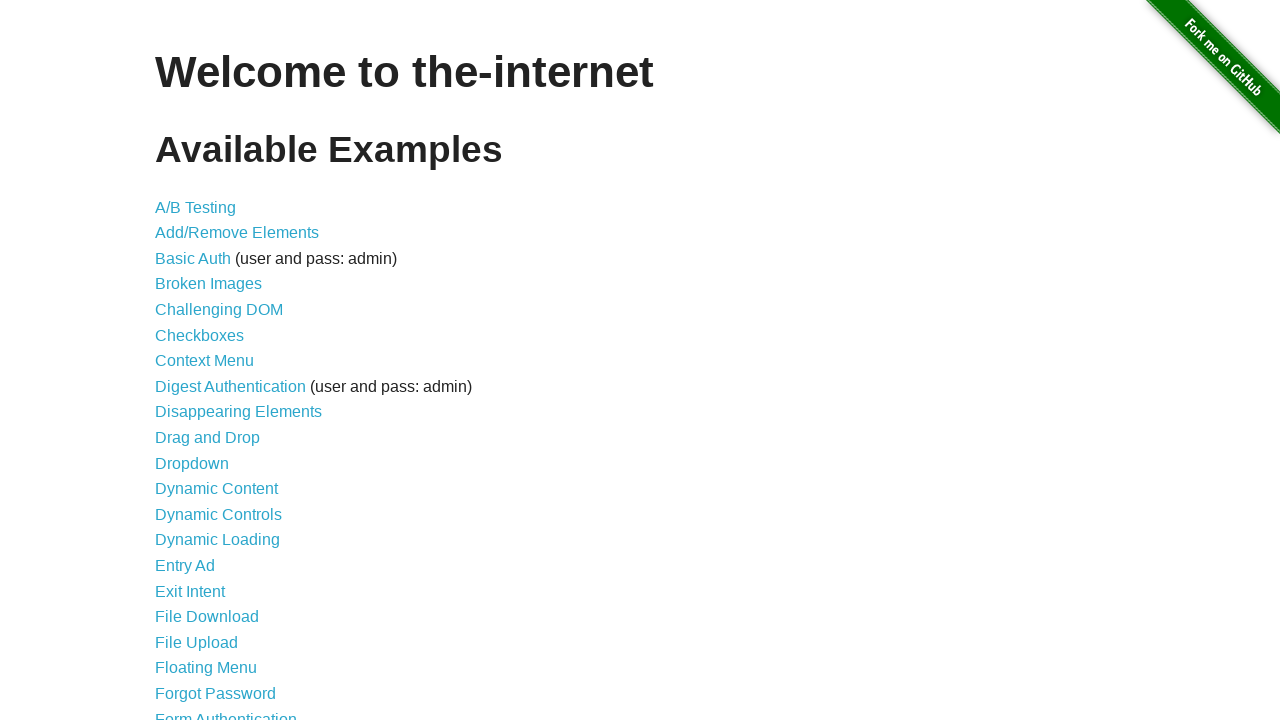

Clicked on Form Authentication link at (226, 712) on xpath=//a[text()="Form Authentication"]
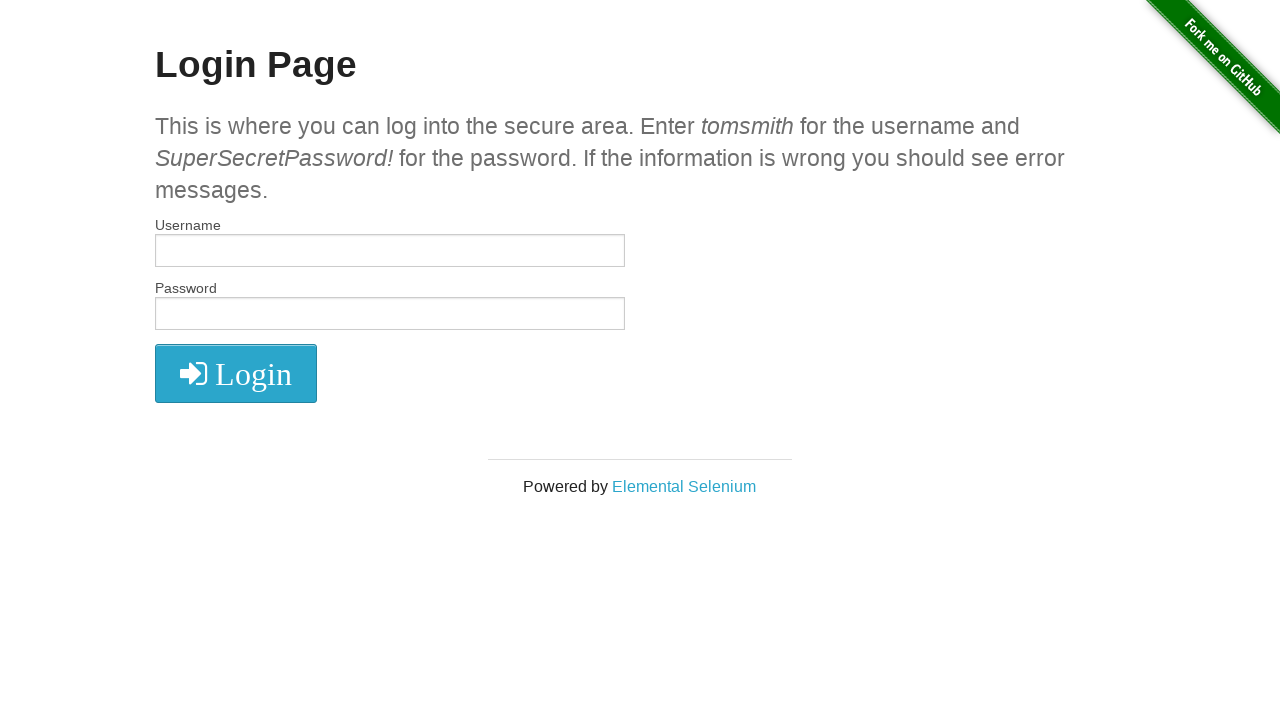

Retrieved password hint from H4 element
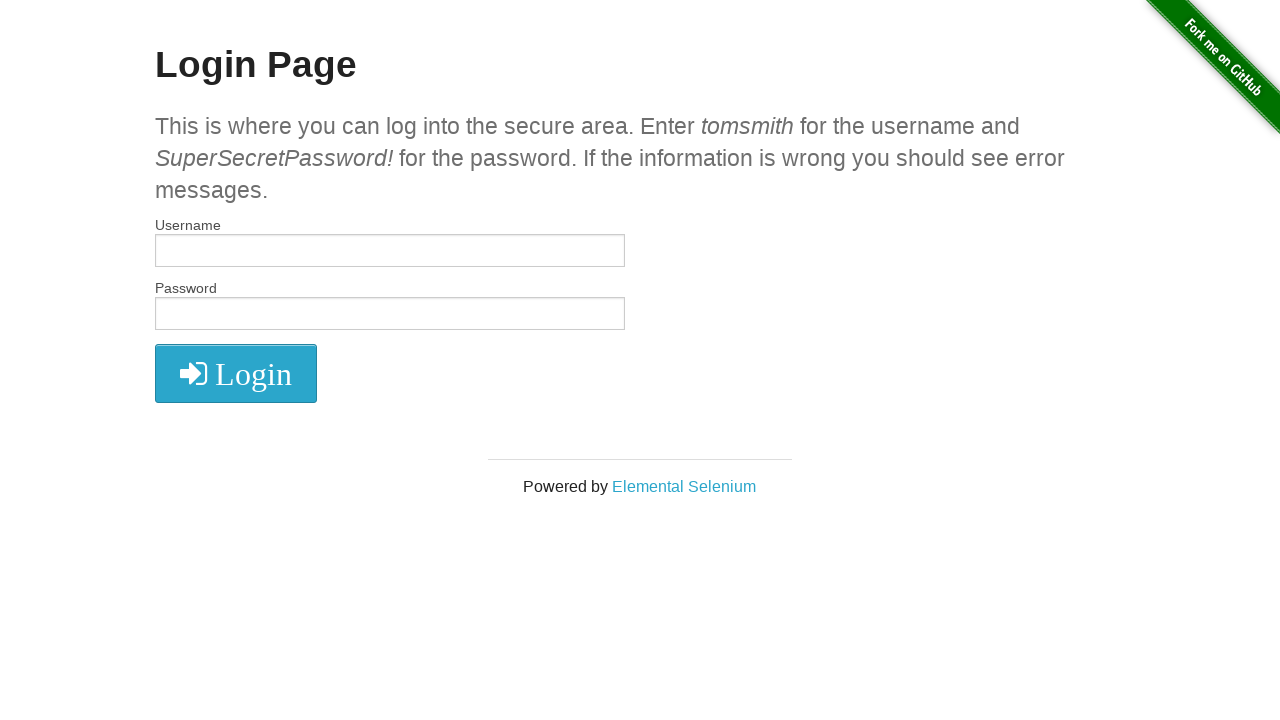

Parsed password list from hint: 30 words extracted
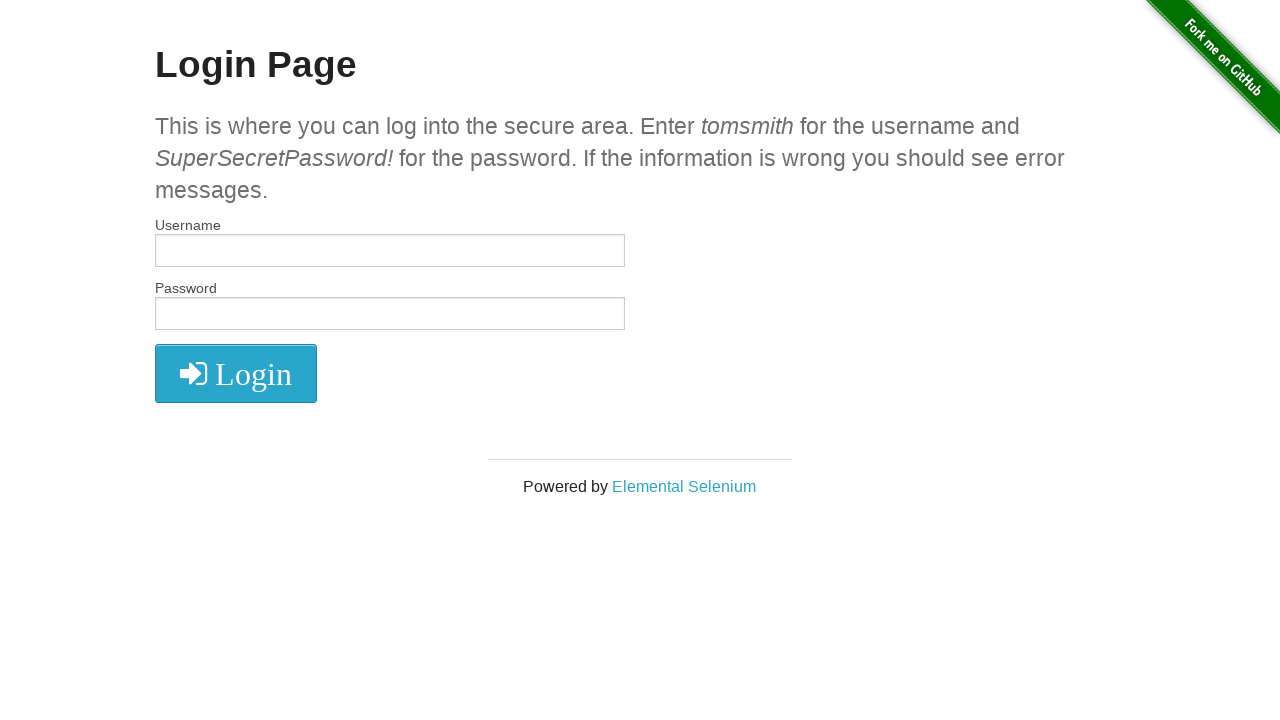

Selected random password candidate: 'username'
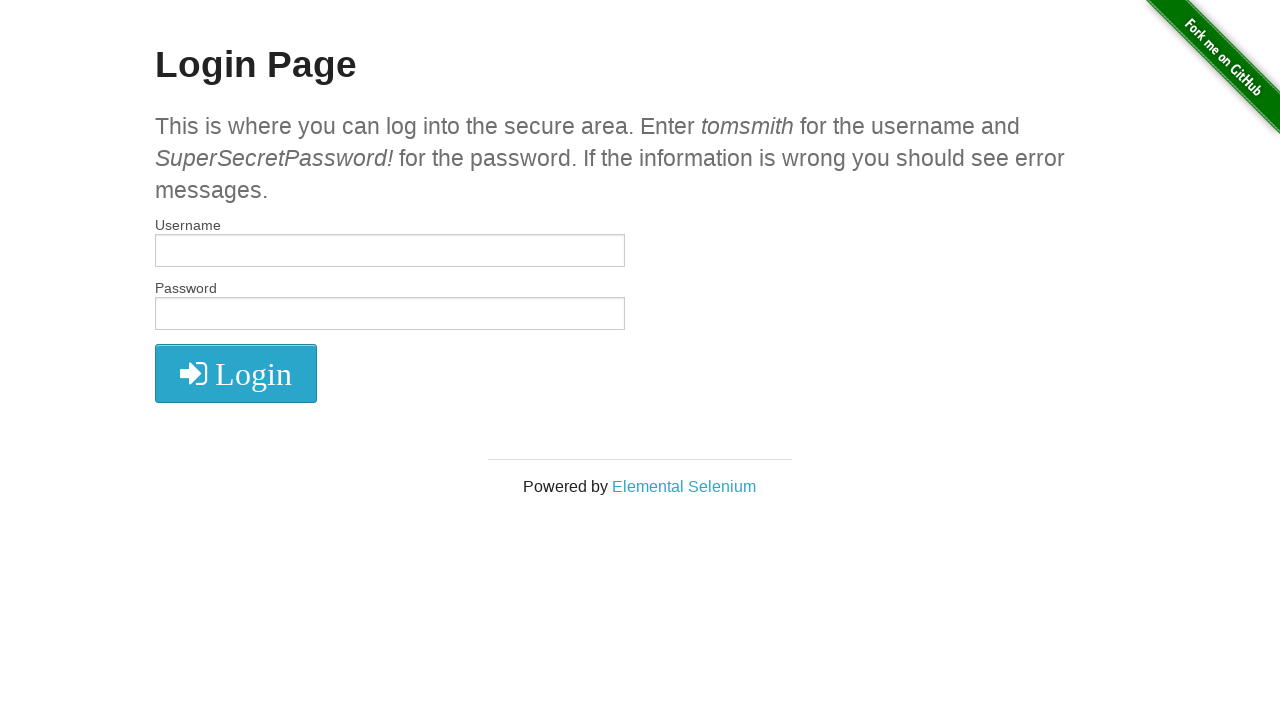

Filled username field with 'tomsmith' on #username
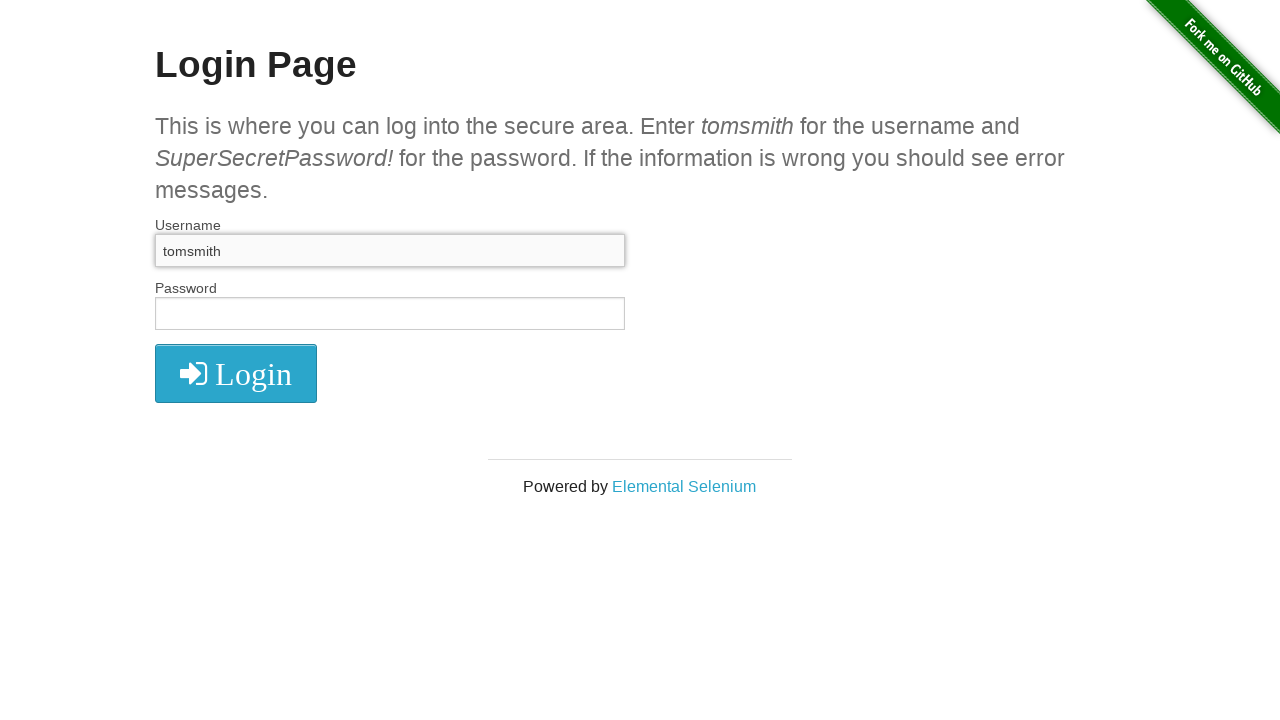

Filled password field with 'username' on #password
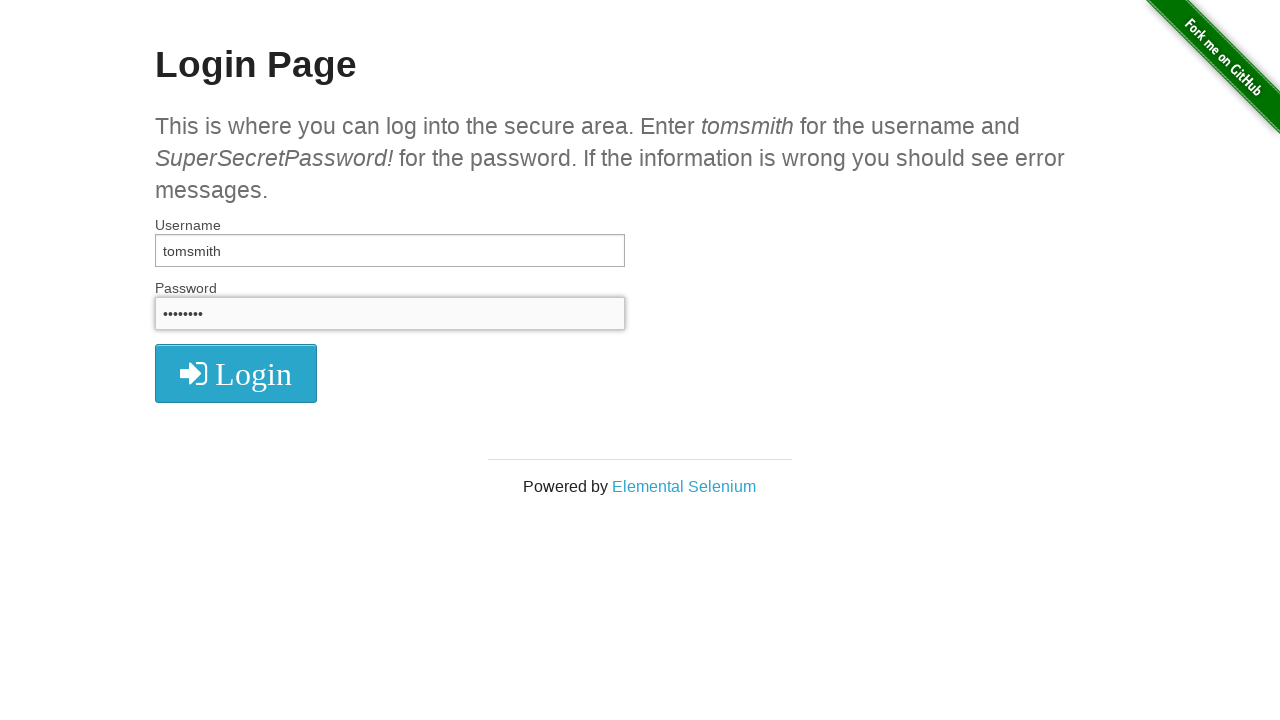

Clicked login button at (236, 374) on xpath=//*[@id="login"]/button/i
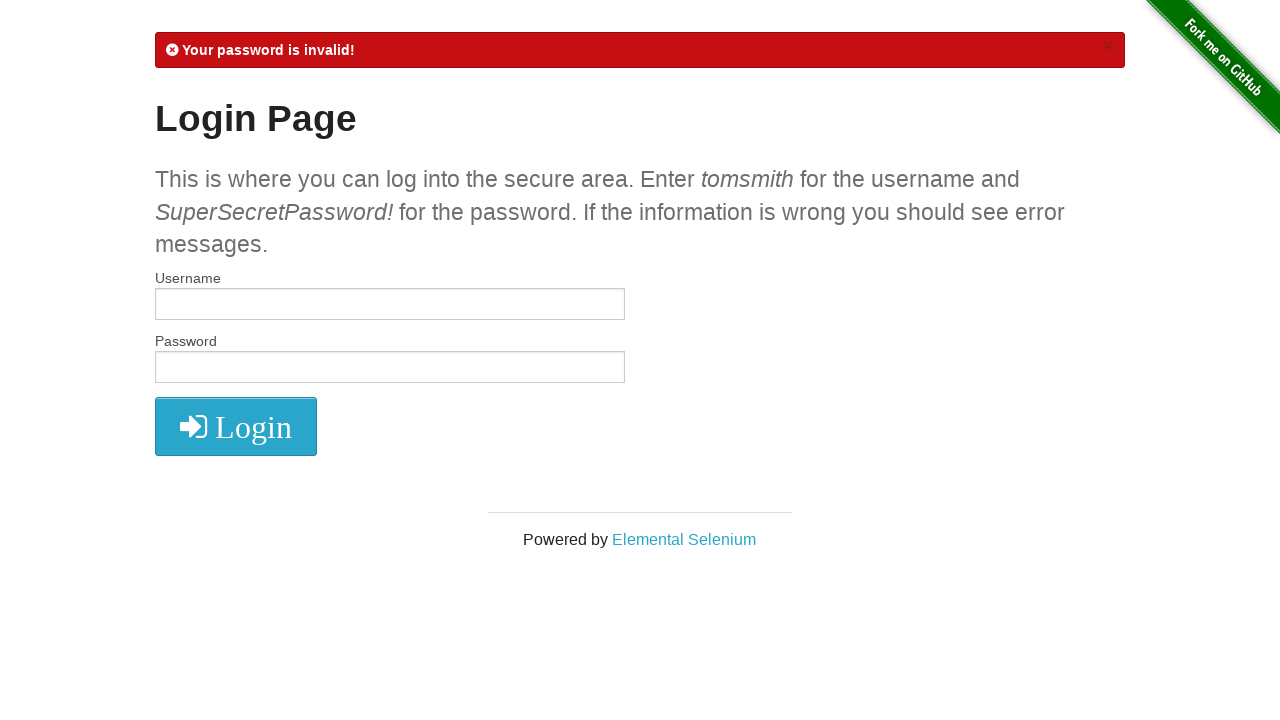

Login failed with password: 'username'
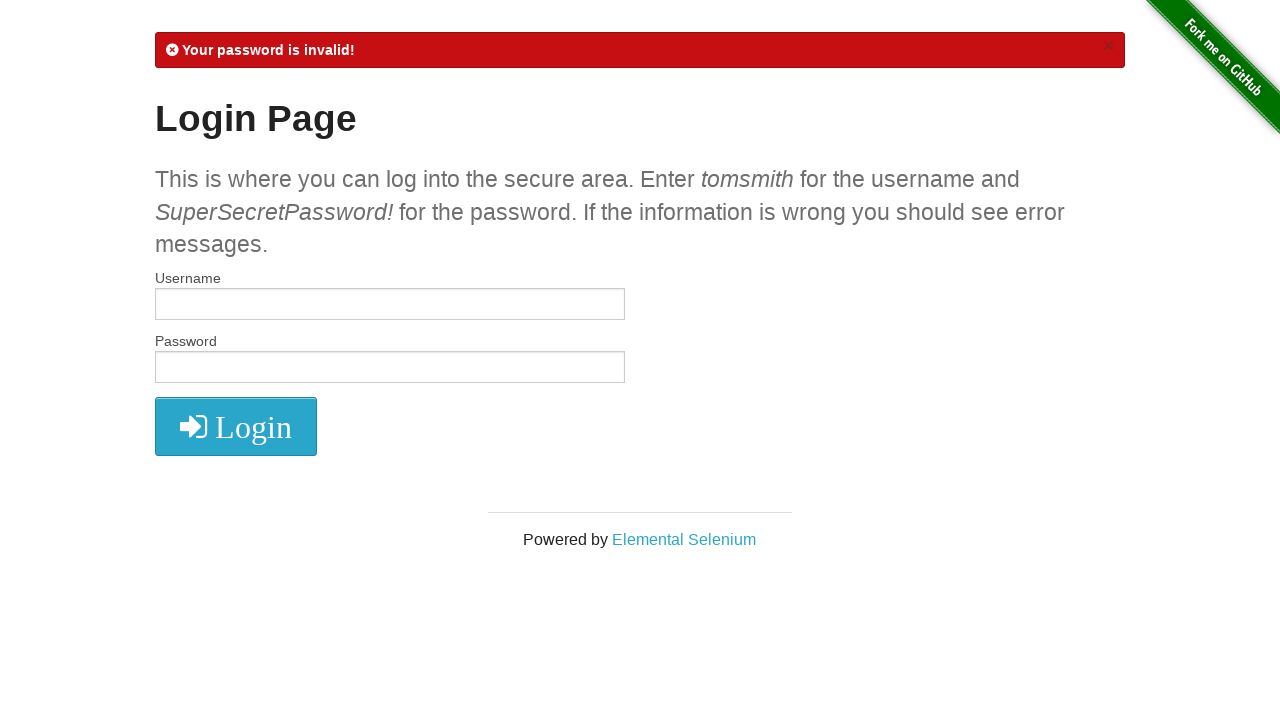

Selected random password candidate: 'for'
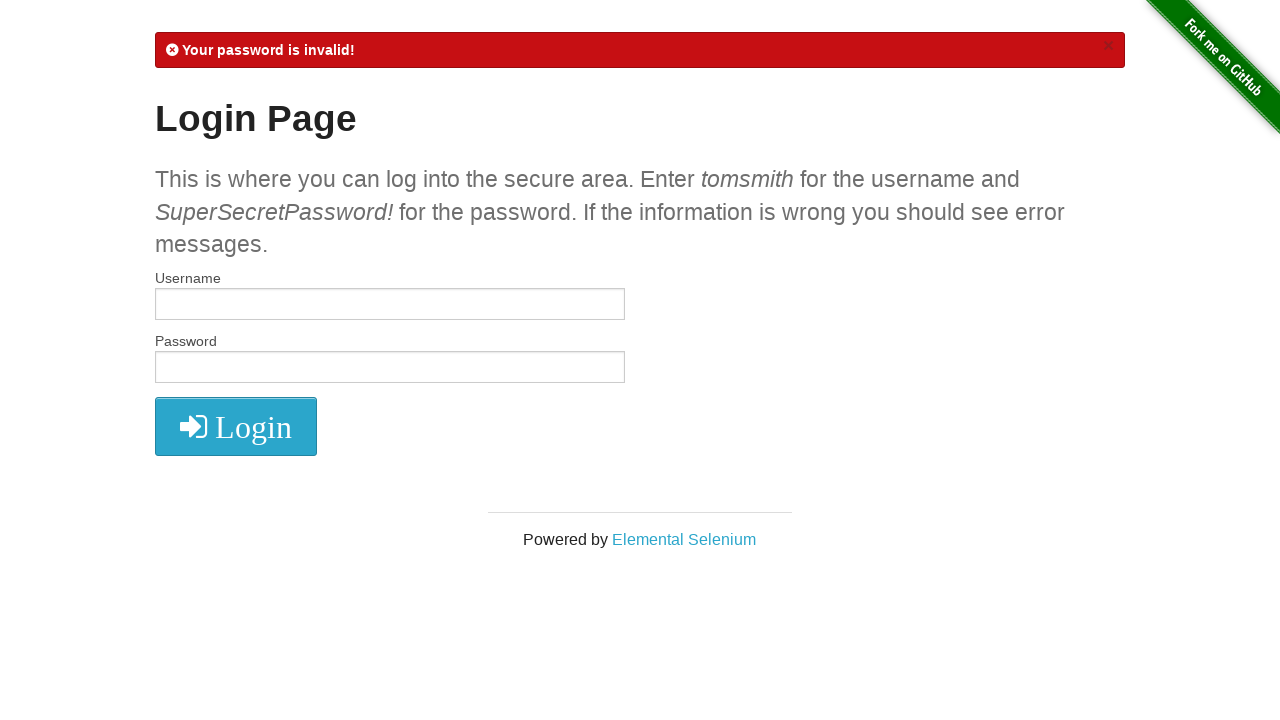

Filled username field with 'tomsmith' on #username
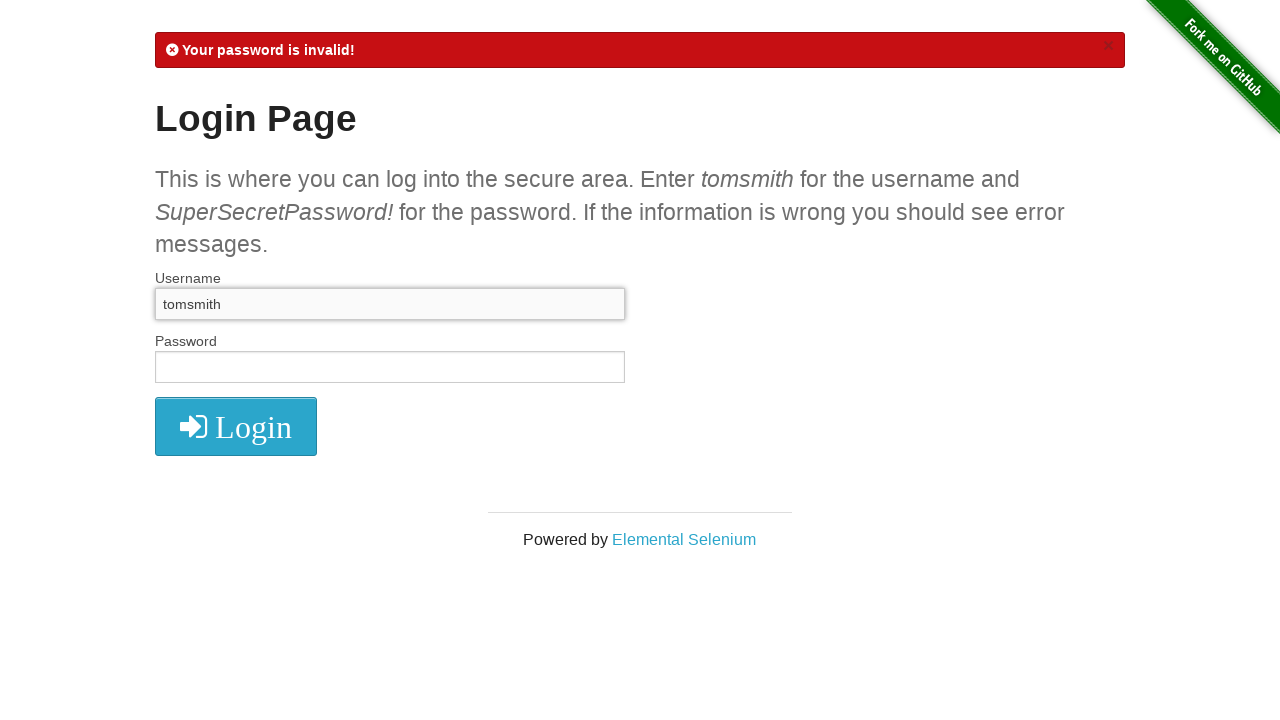

Filled password field with 'for' on #password
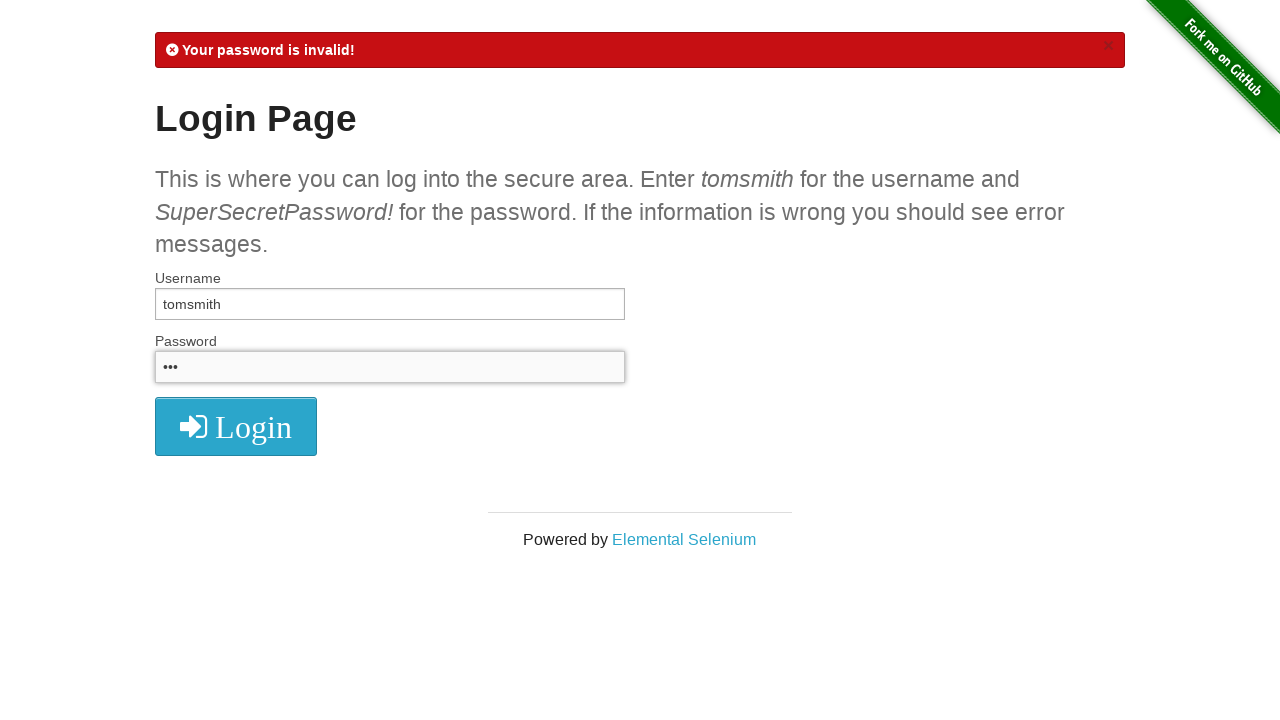

Clicked login button at (236, 427) on xpath=//*[@id="login"]/button/i
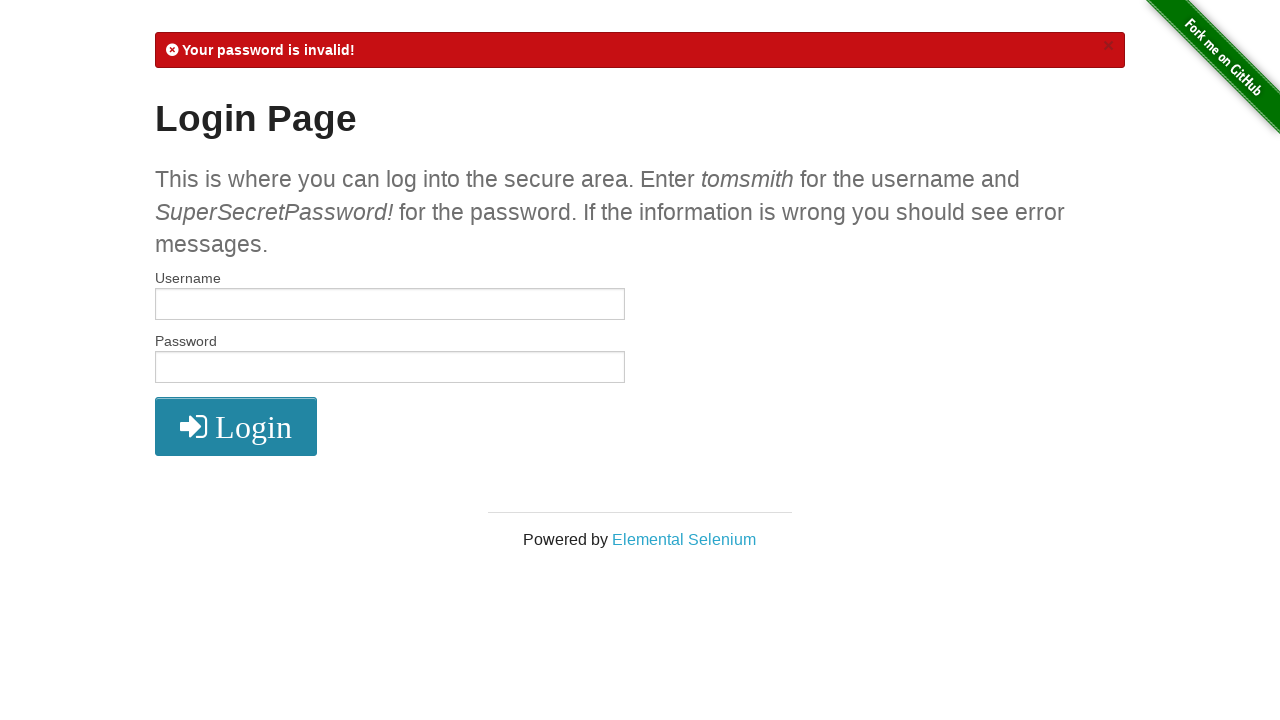

Login failed with password: 'for'
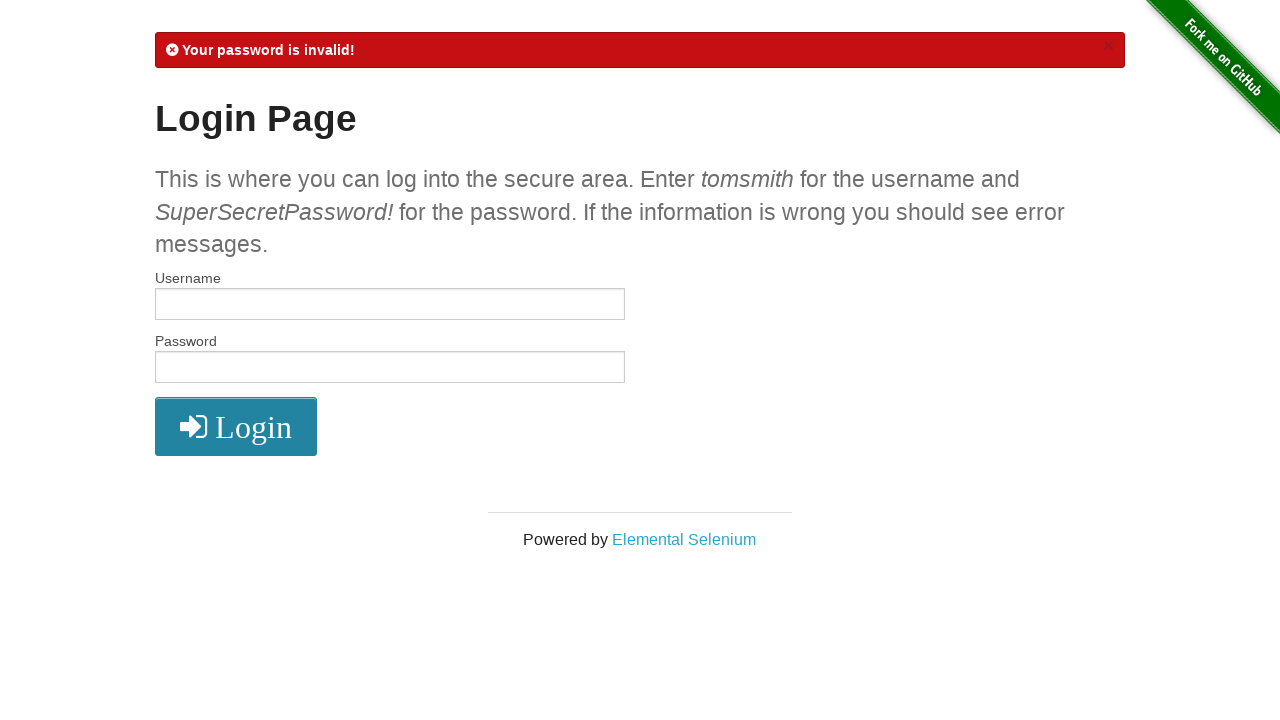

Selected random password candidate: 'area.'
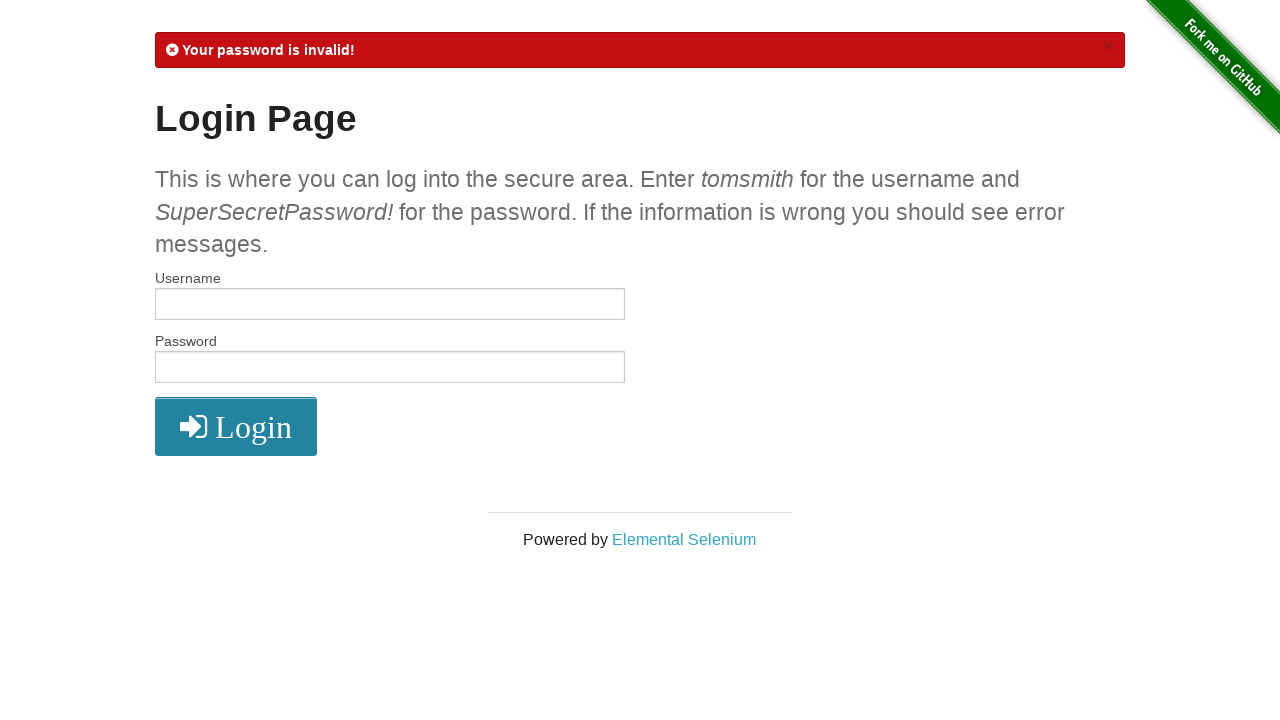

Filled username field with 'tomsmith' on #username
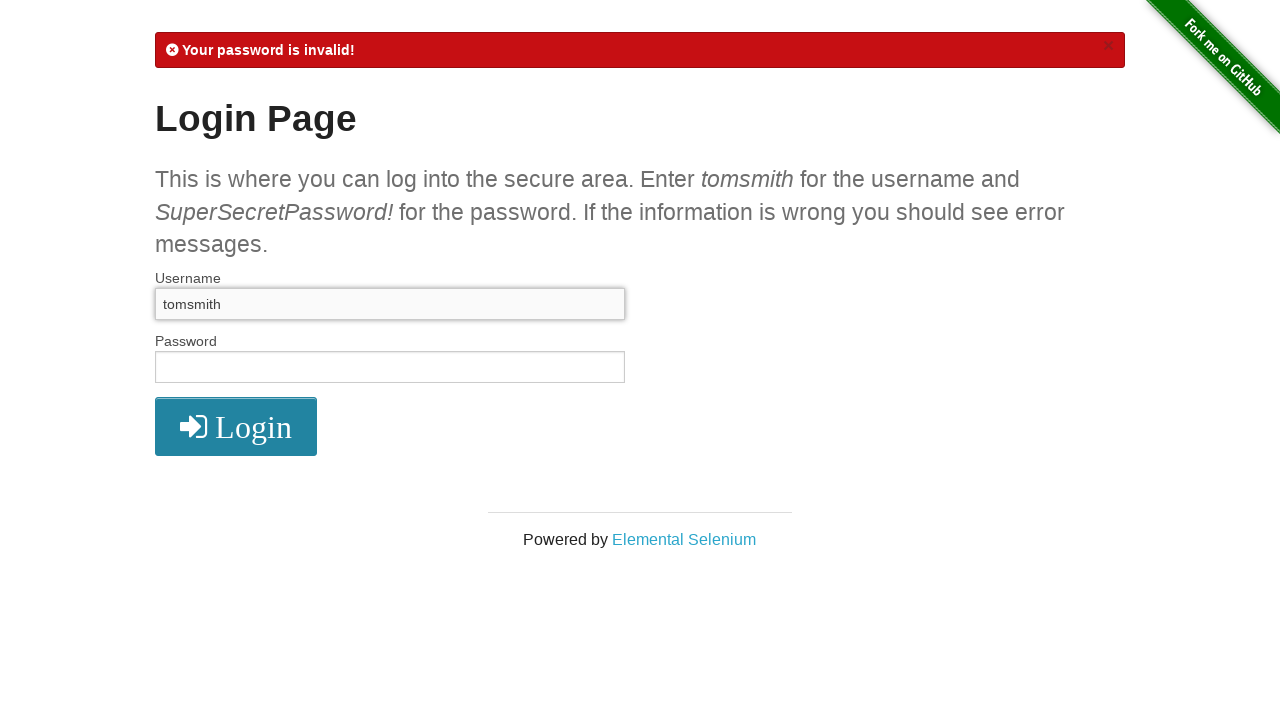

Filled password field with 'area.' on #password
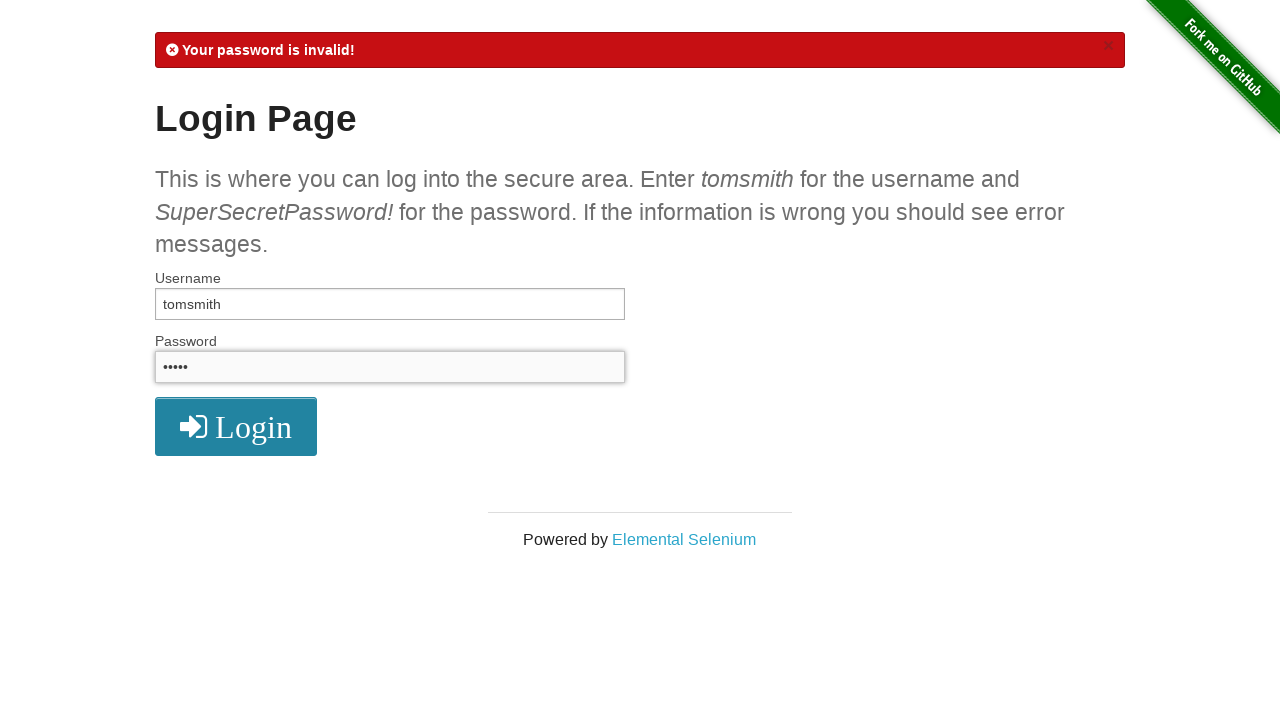

Clicked login button at (236, 427) on xpath=//*[@id="login"]/button/i
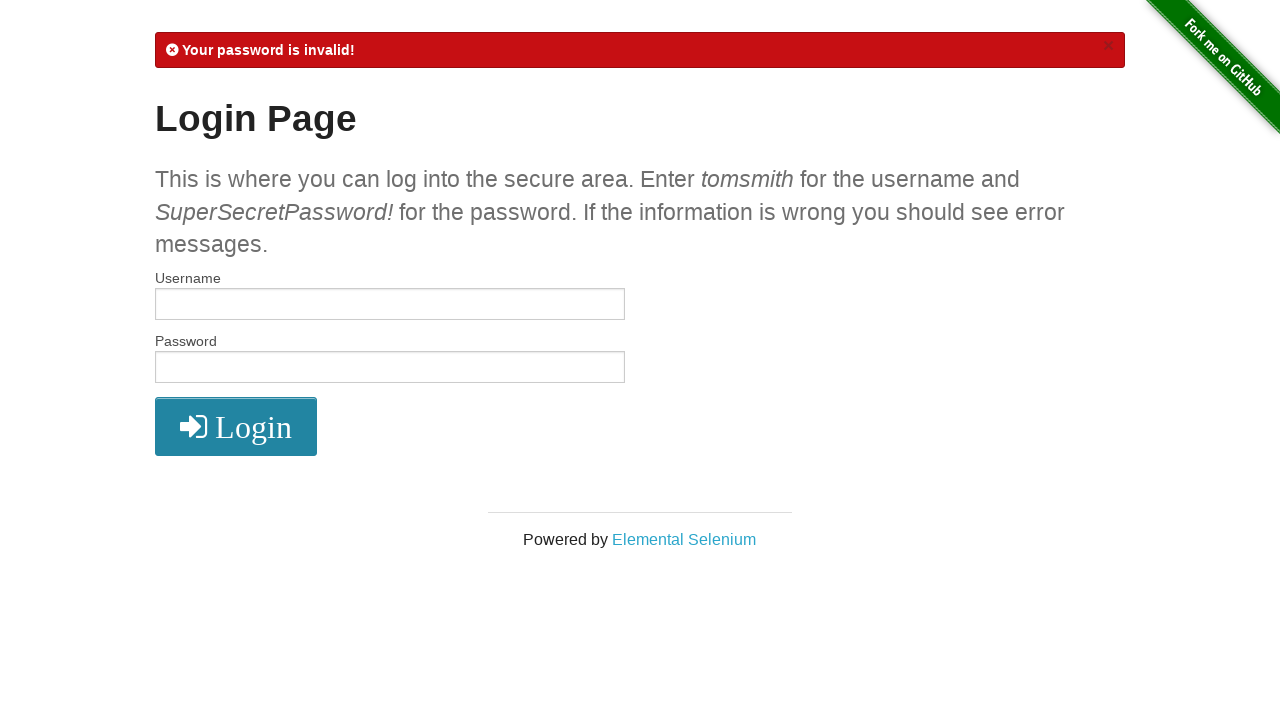

Login failed with password: 'area.'
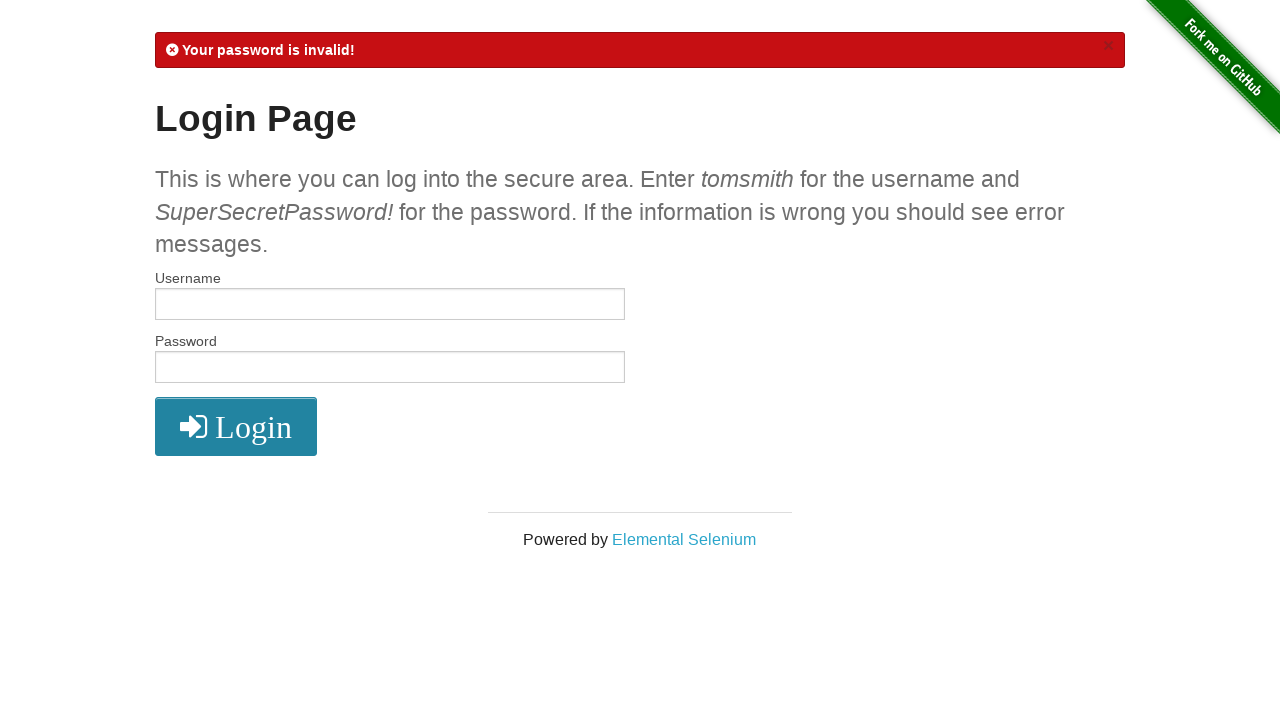

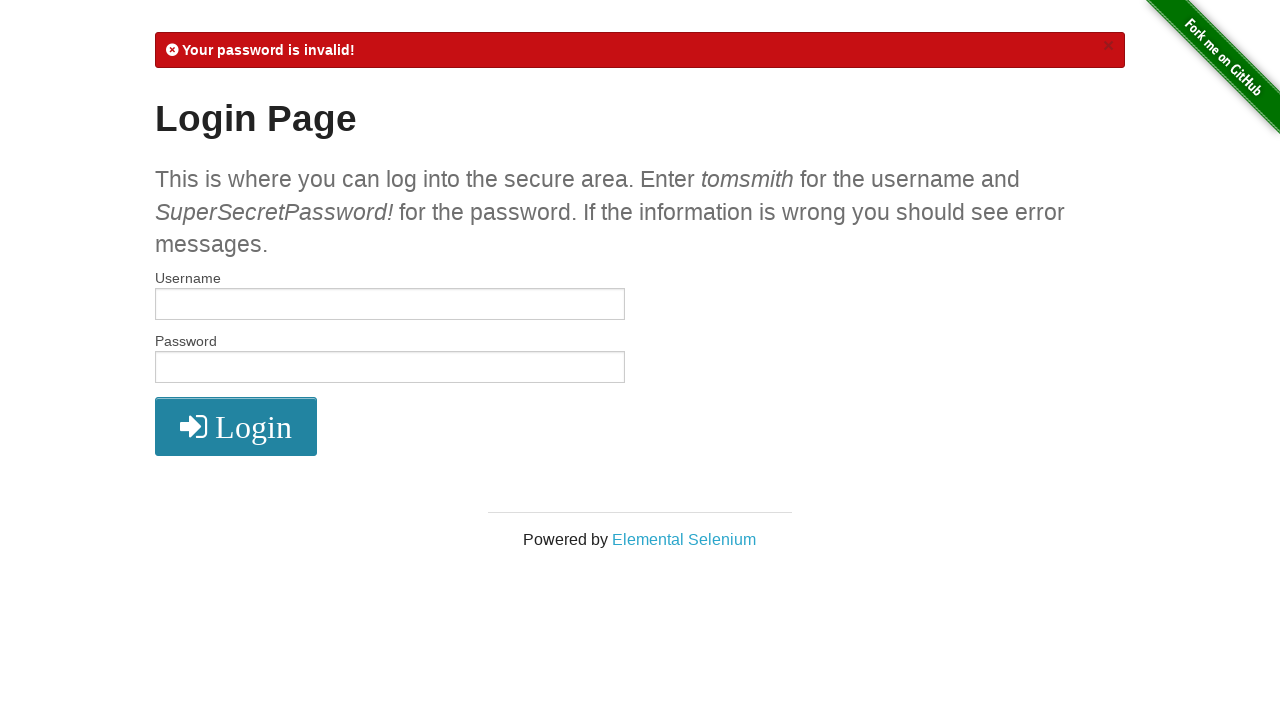